Clicks on the Resources button in the toolbar navigation on the Wappalyzer homepage

Starting URL: https://www.wappalyzer.com

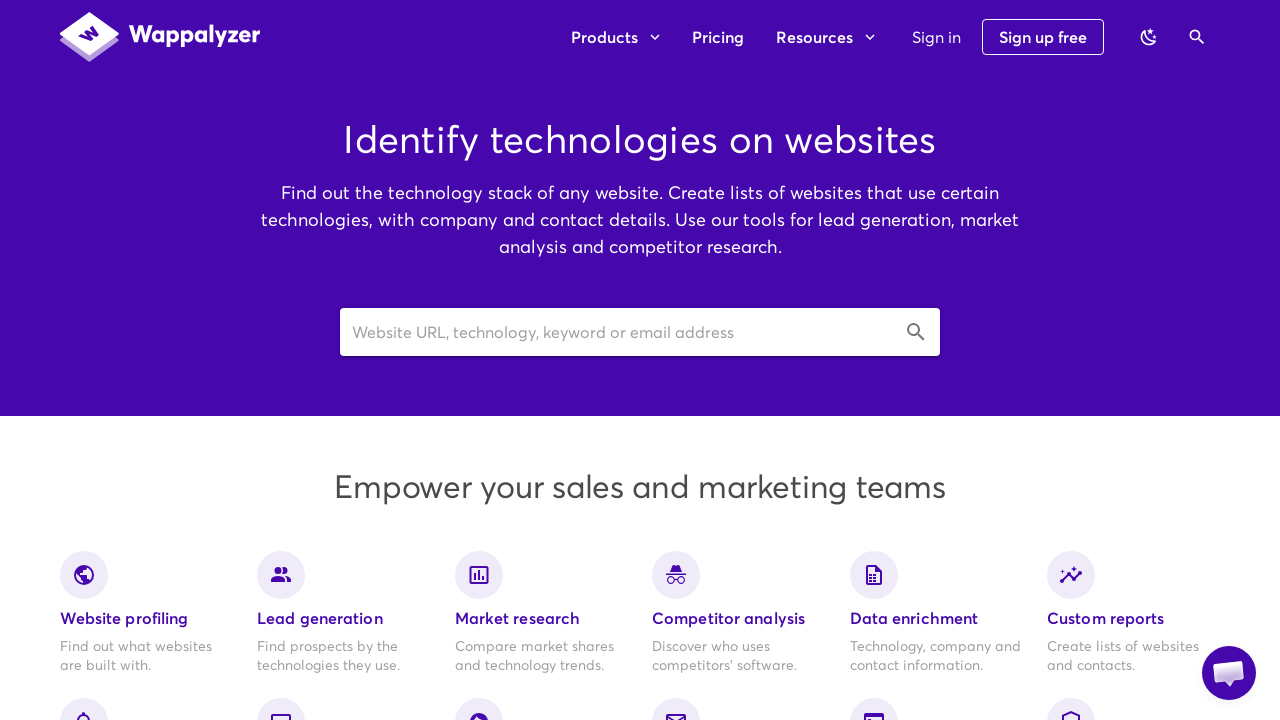

Navigated to Wappalyzer homepage
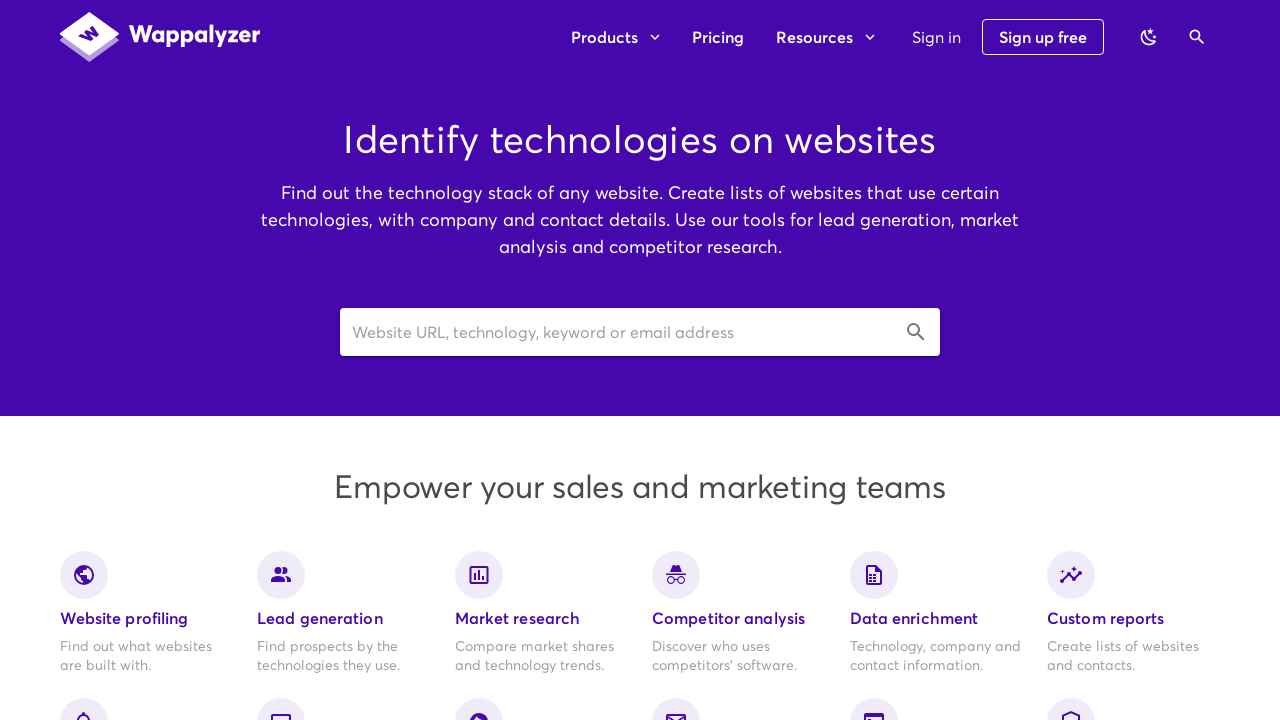

Clicked on Resources button in toolbar navigation at (825, 37) on xpath=//div[@class='v-toolbar__content']/div[1]/div[1]/div[2]/button[2]
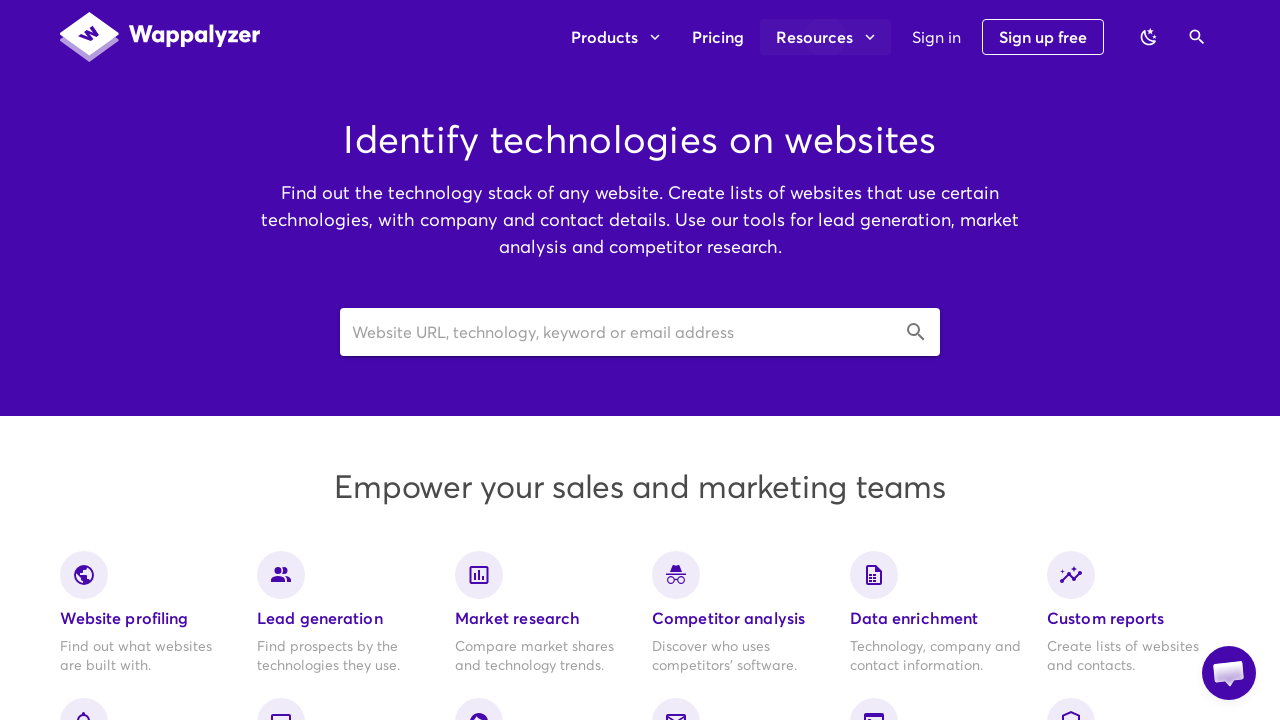

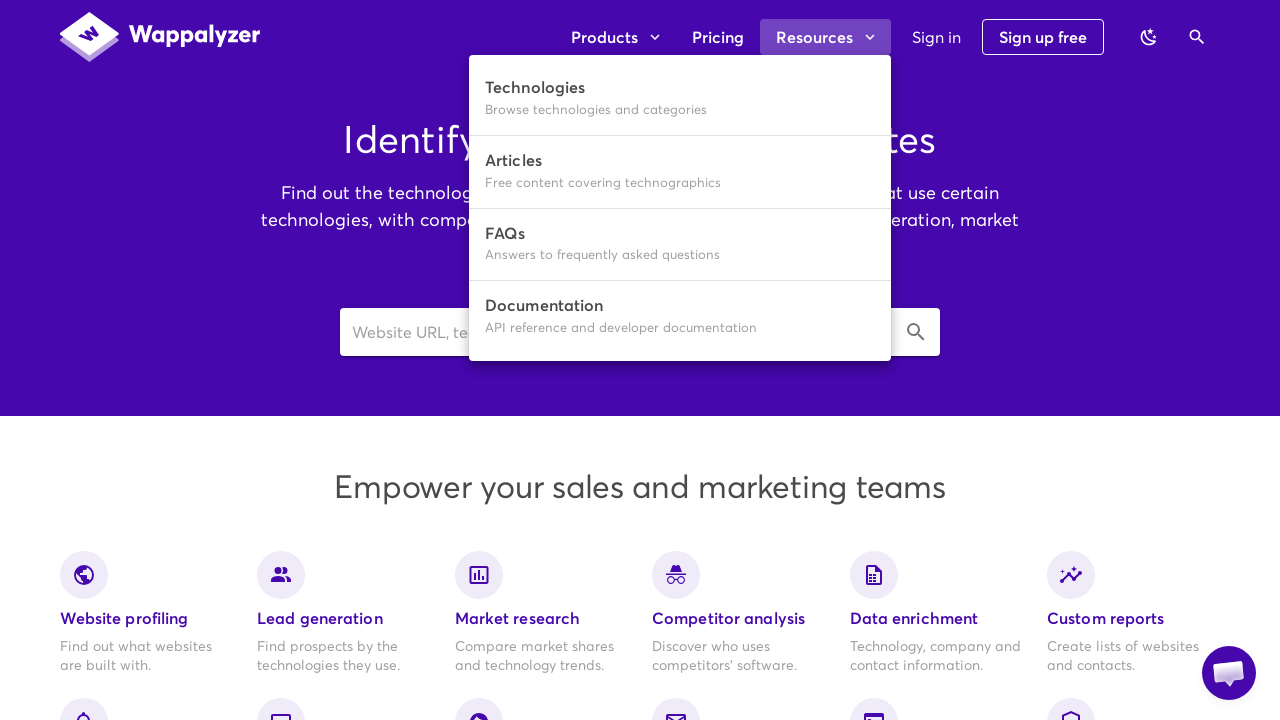